Tests Nova Poshta package tracking by entering an invalid tracking number and verifying that an error message is displayed indicating the package was not found

Starting URL: https://tracking.novaposhta.ua/#/uk

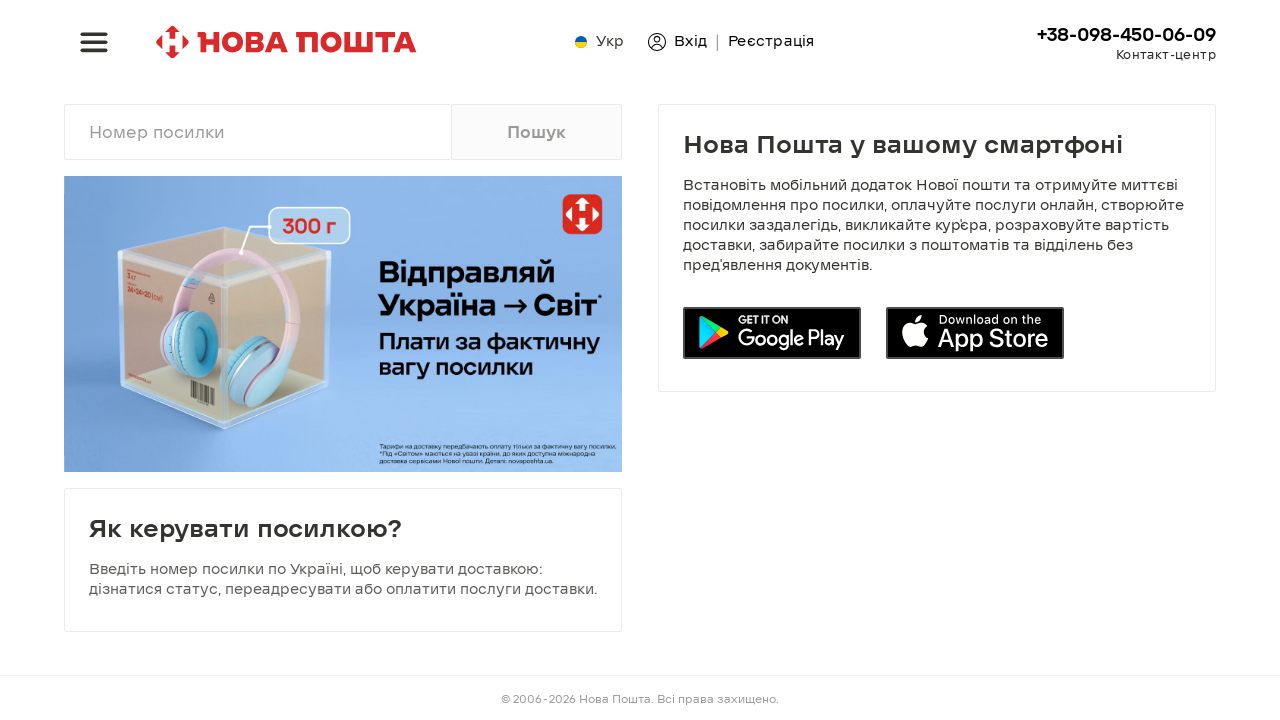

Tracking input field is visible
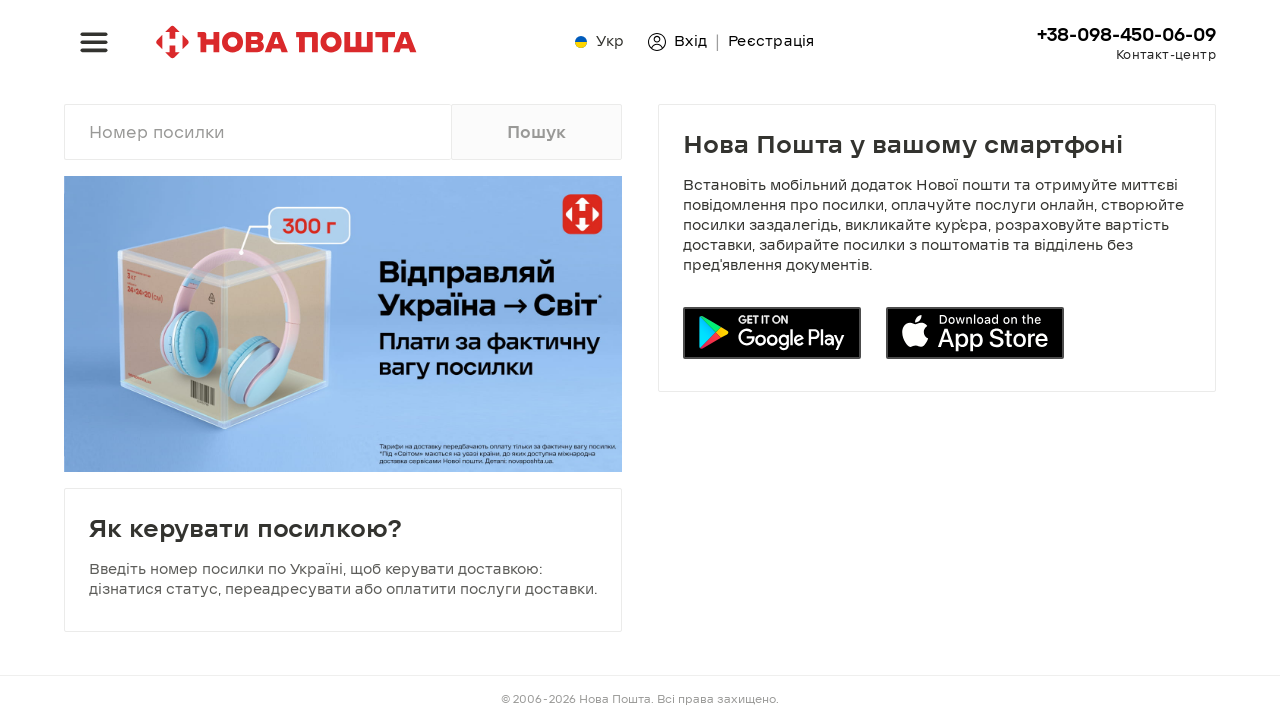

Filled tracking input field with invalid TTN '12345678901234'
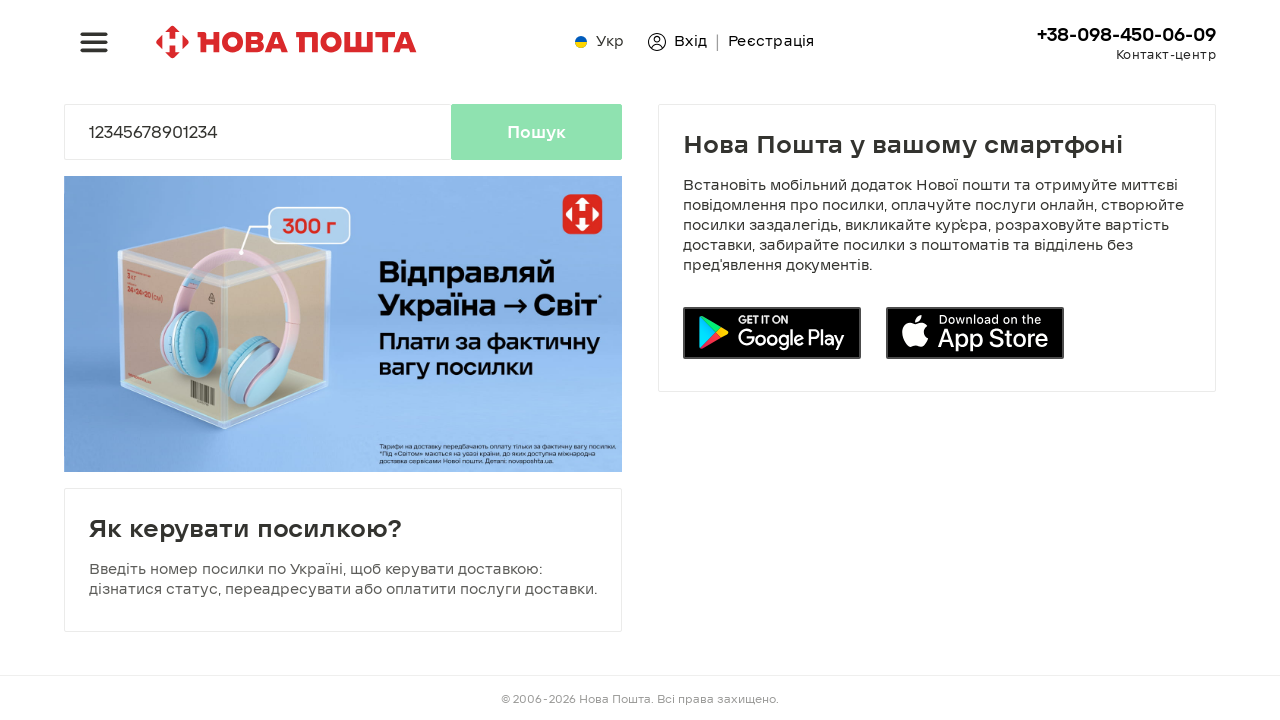

Pressed Enter to submit the tracking query
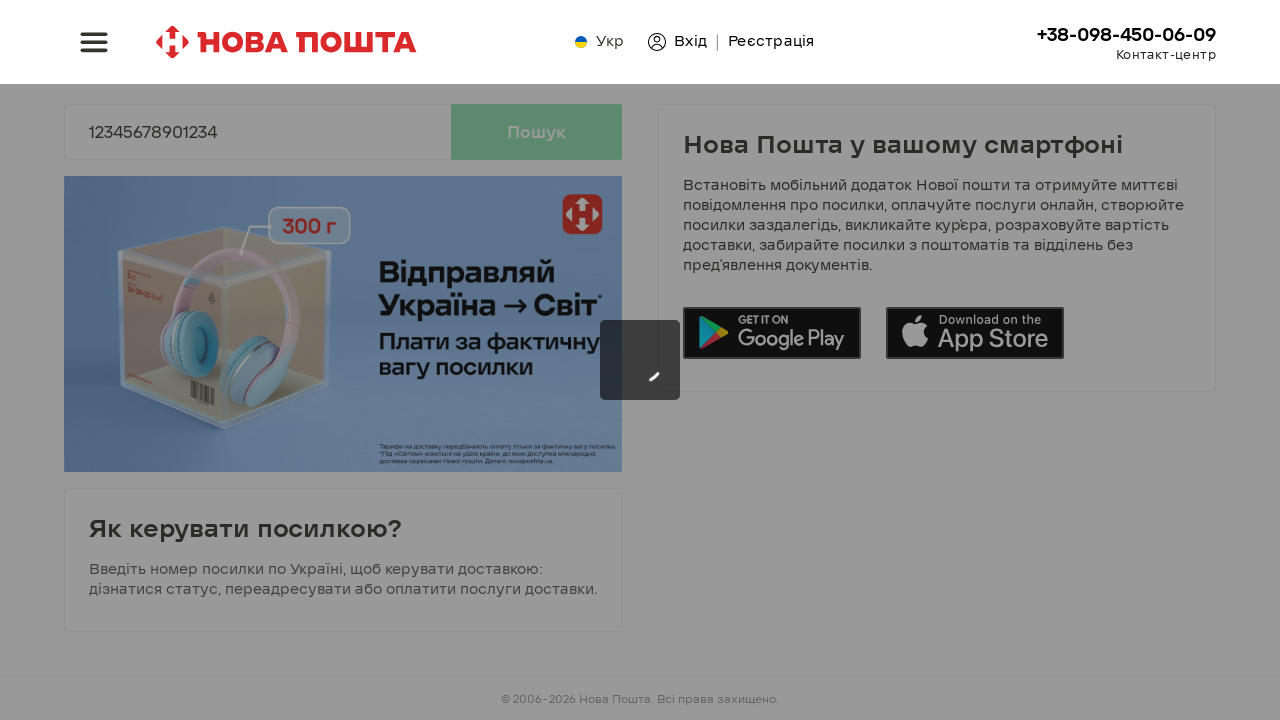

Error message appeared indicating package not found
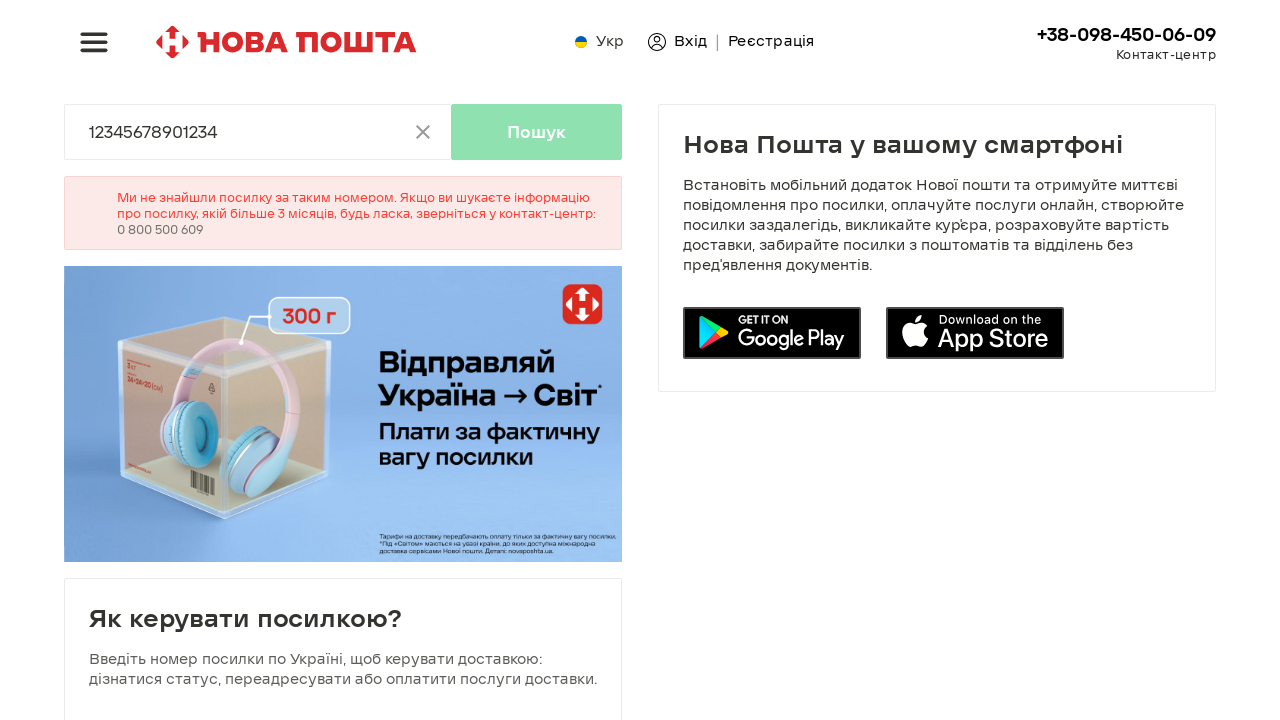

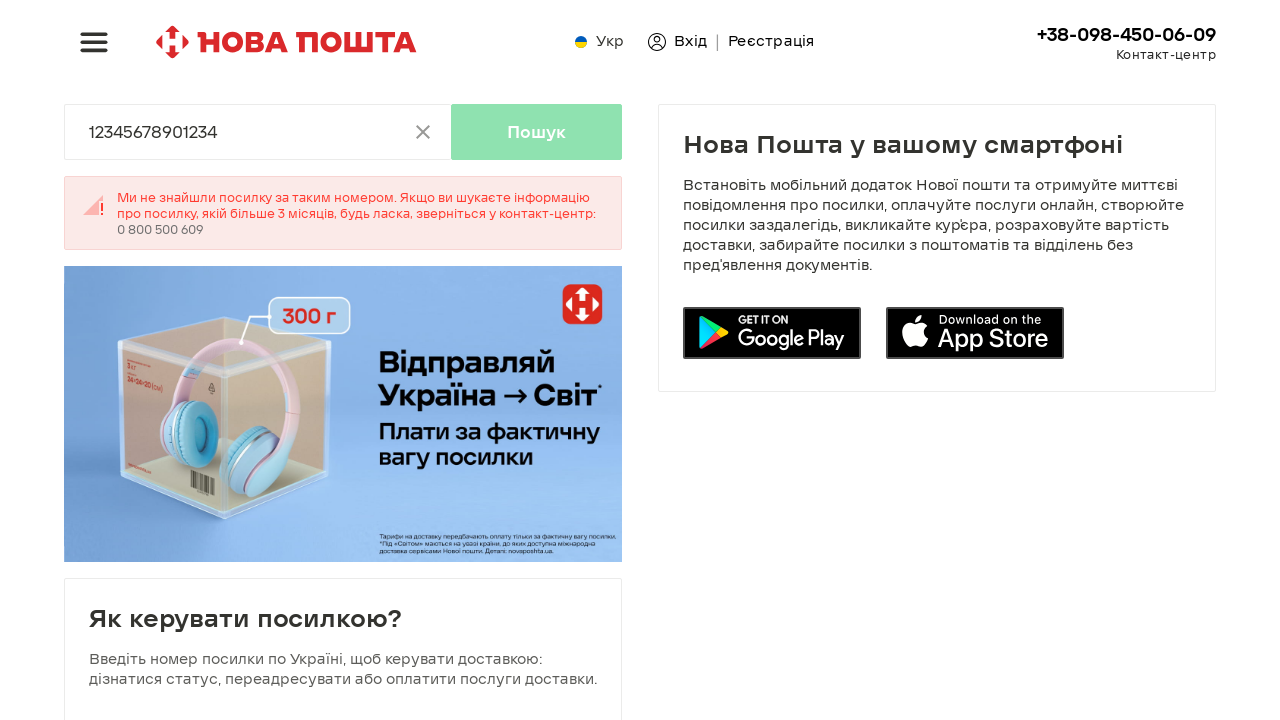